Navigates to a Selenium practice page and maximizes the browser window to verify the page loads correctly.

Starting URL: https://vctcpune.com/selenium/practice.html

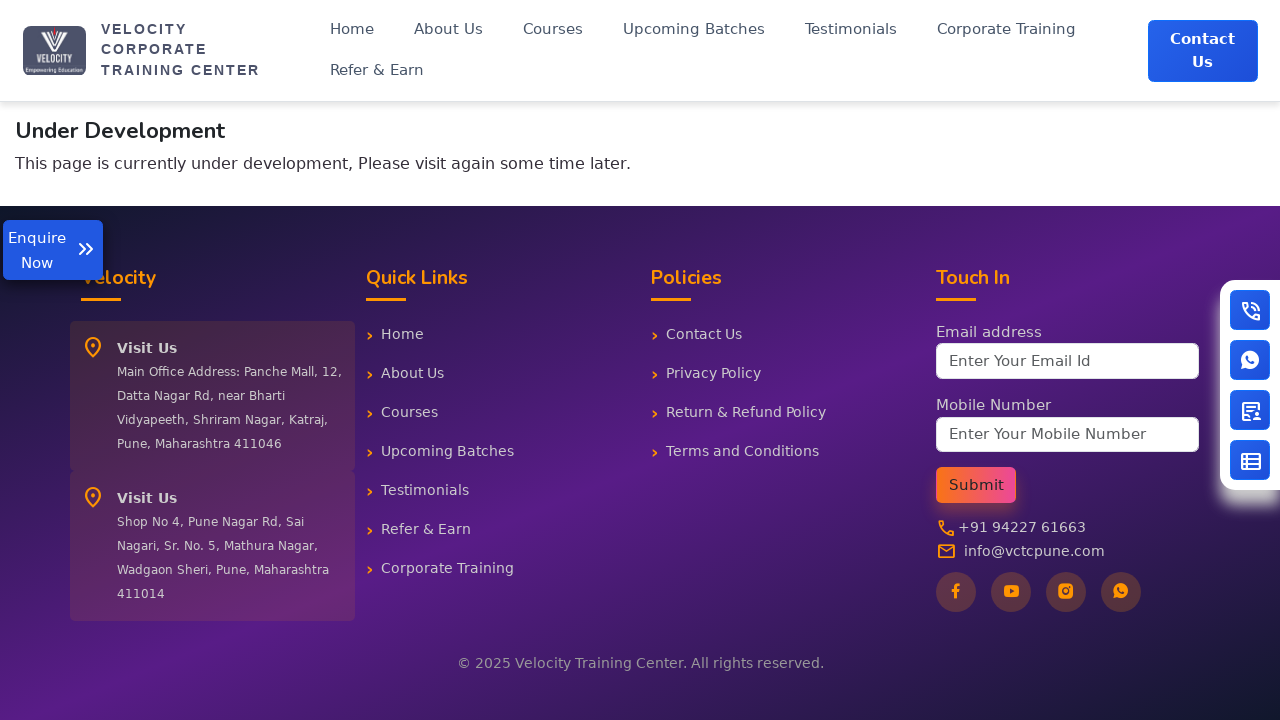

Navigated to Selenium practice page at https://vctcpune.com/selenium/practice.html
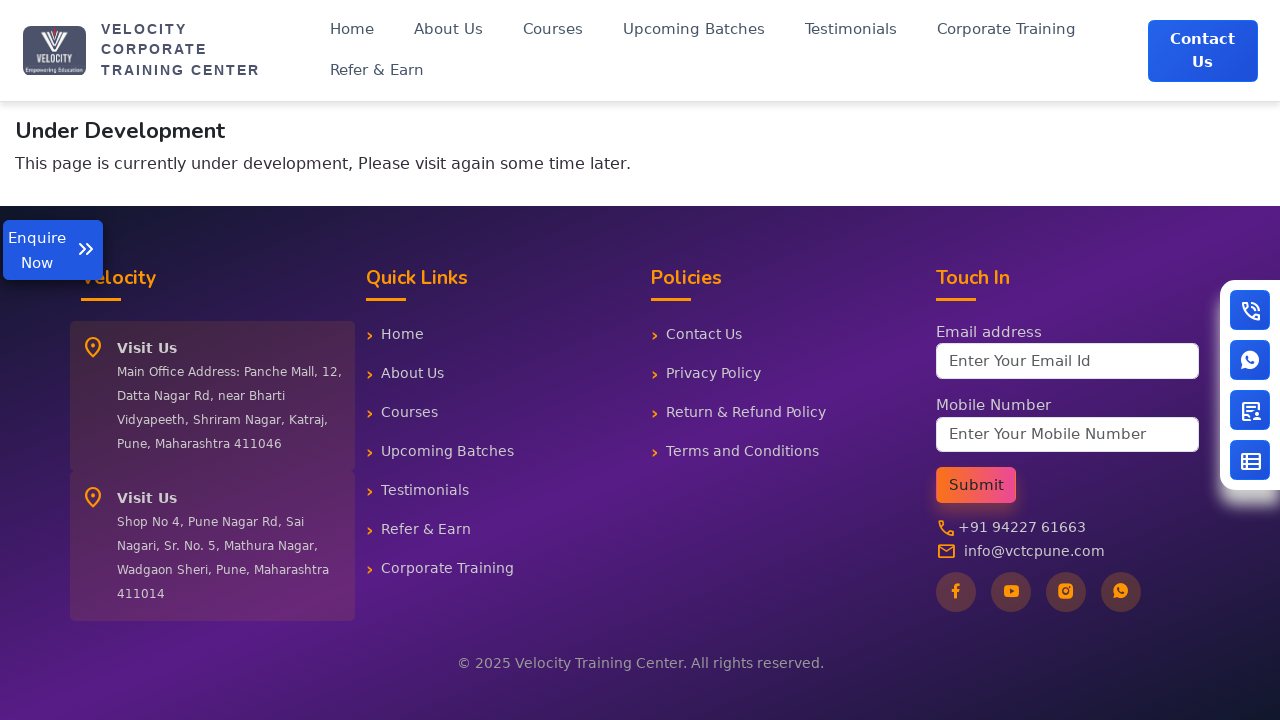

Maximized browser window to 1920x1080
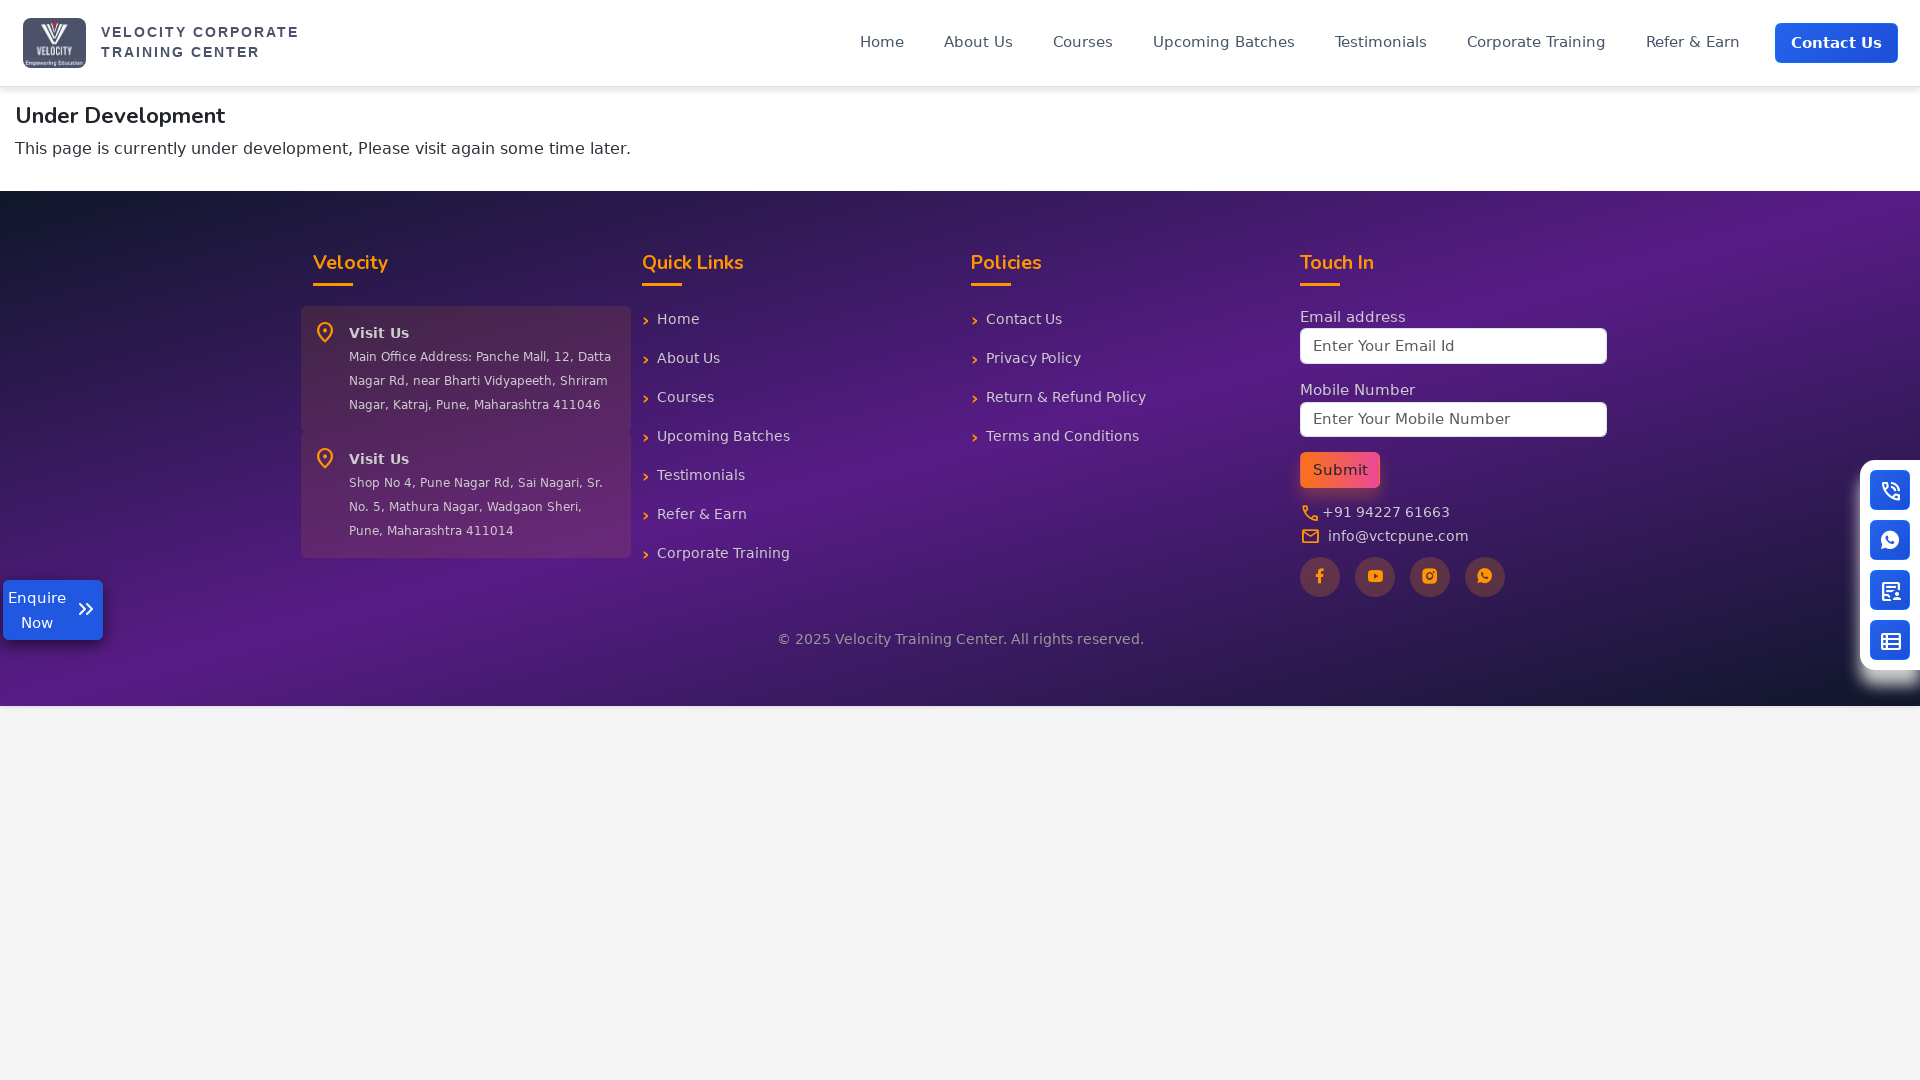

Page fully loaded and DOM content rendered
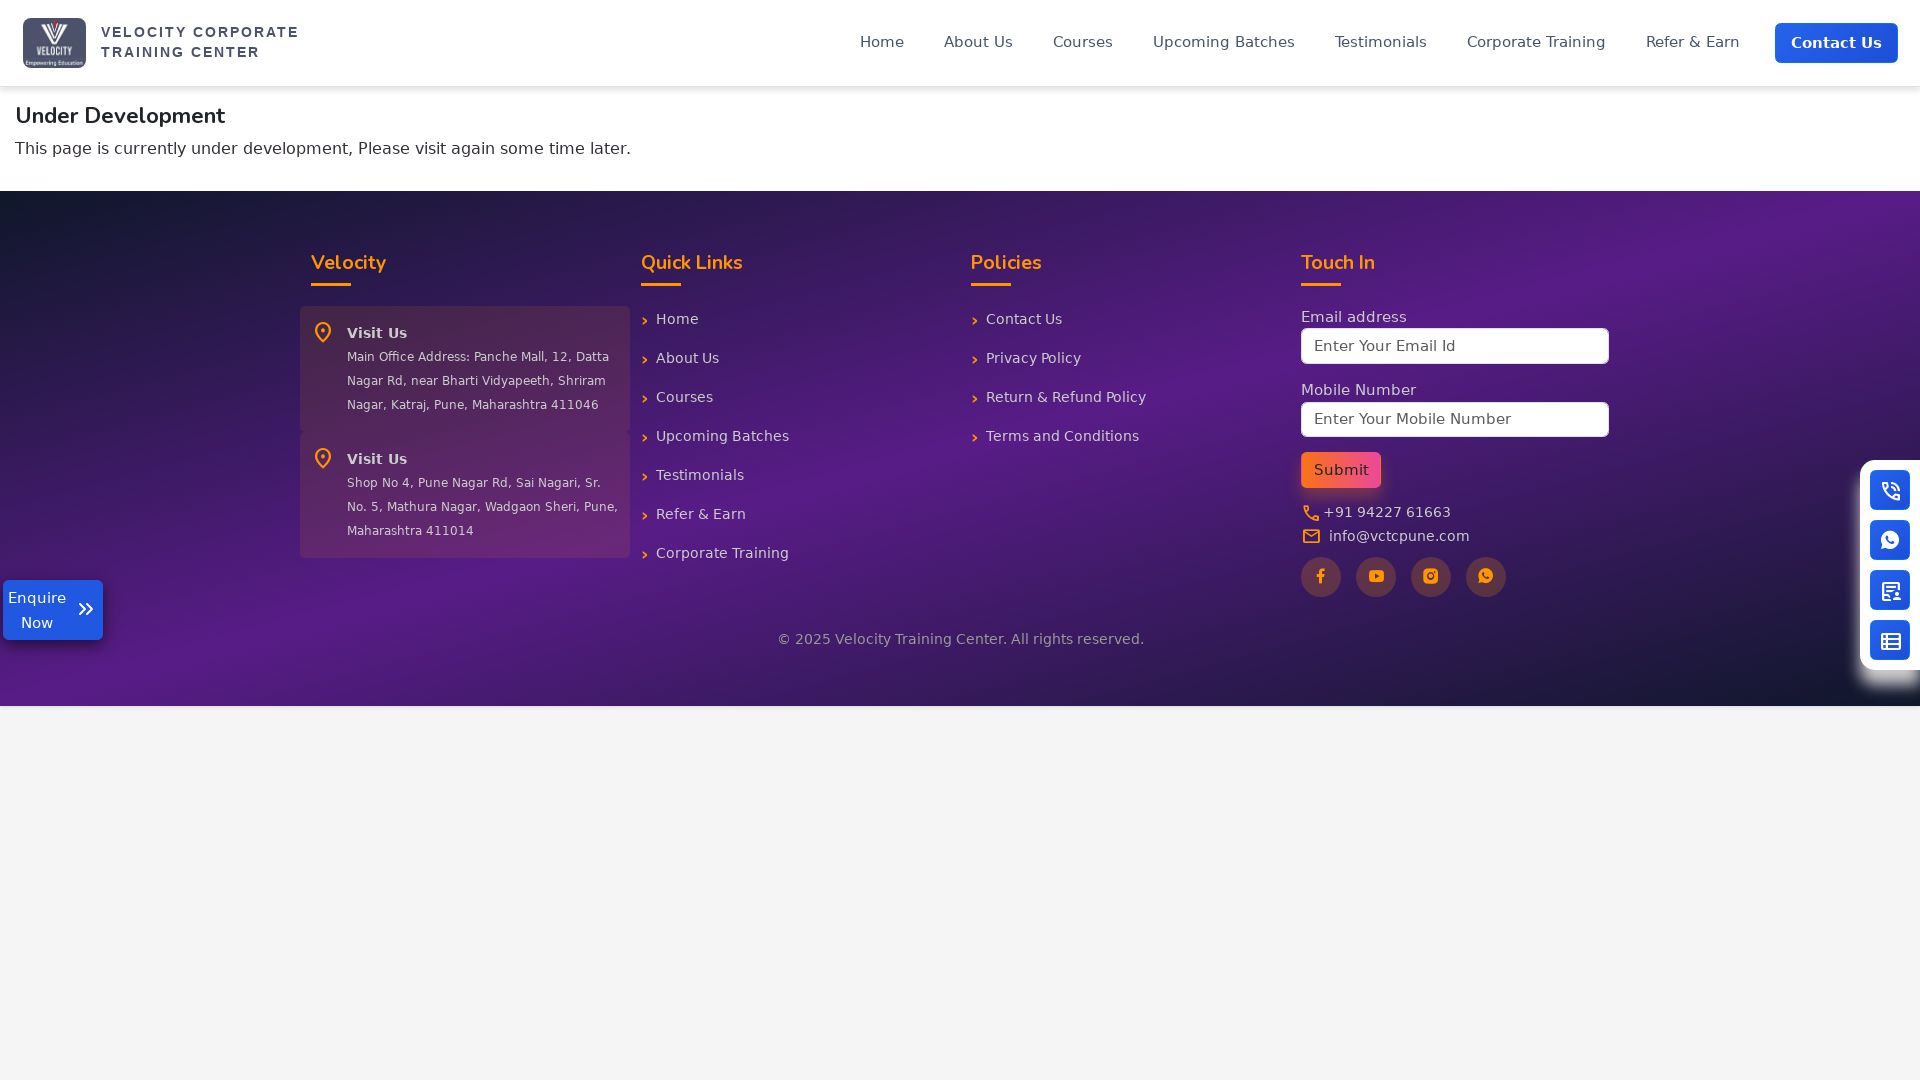

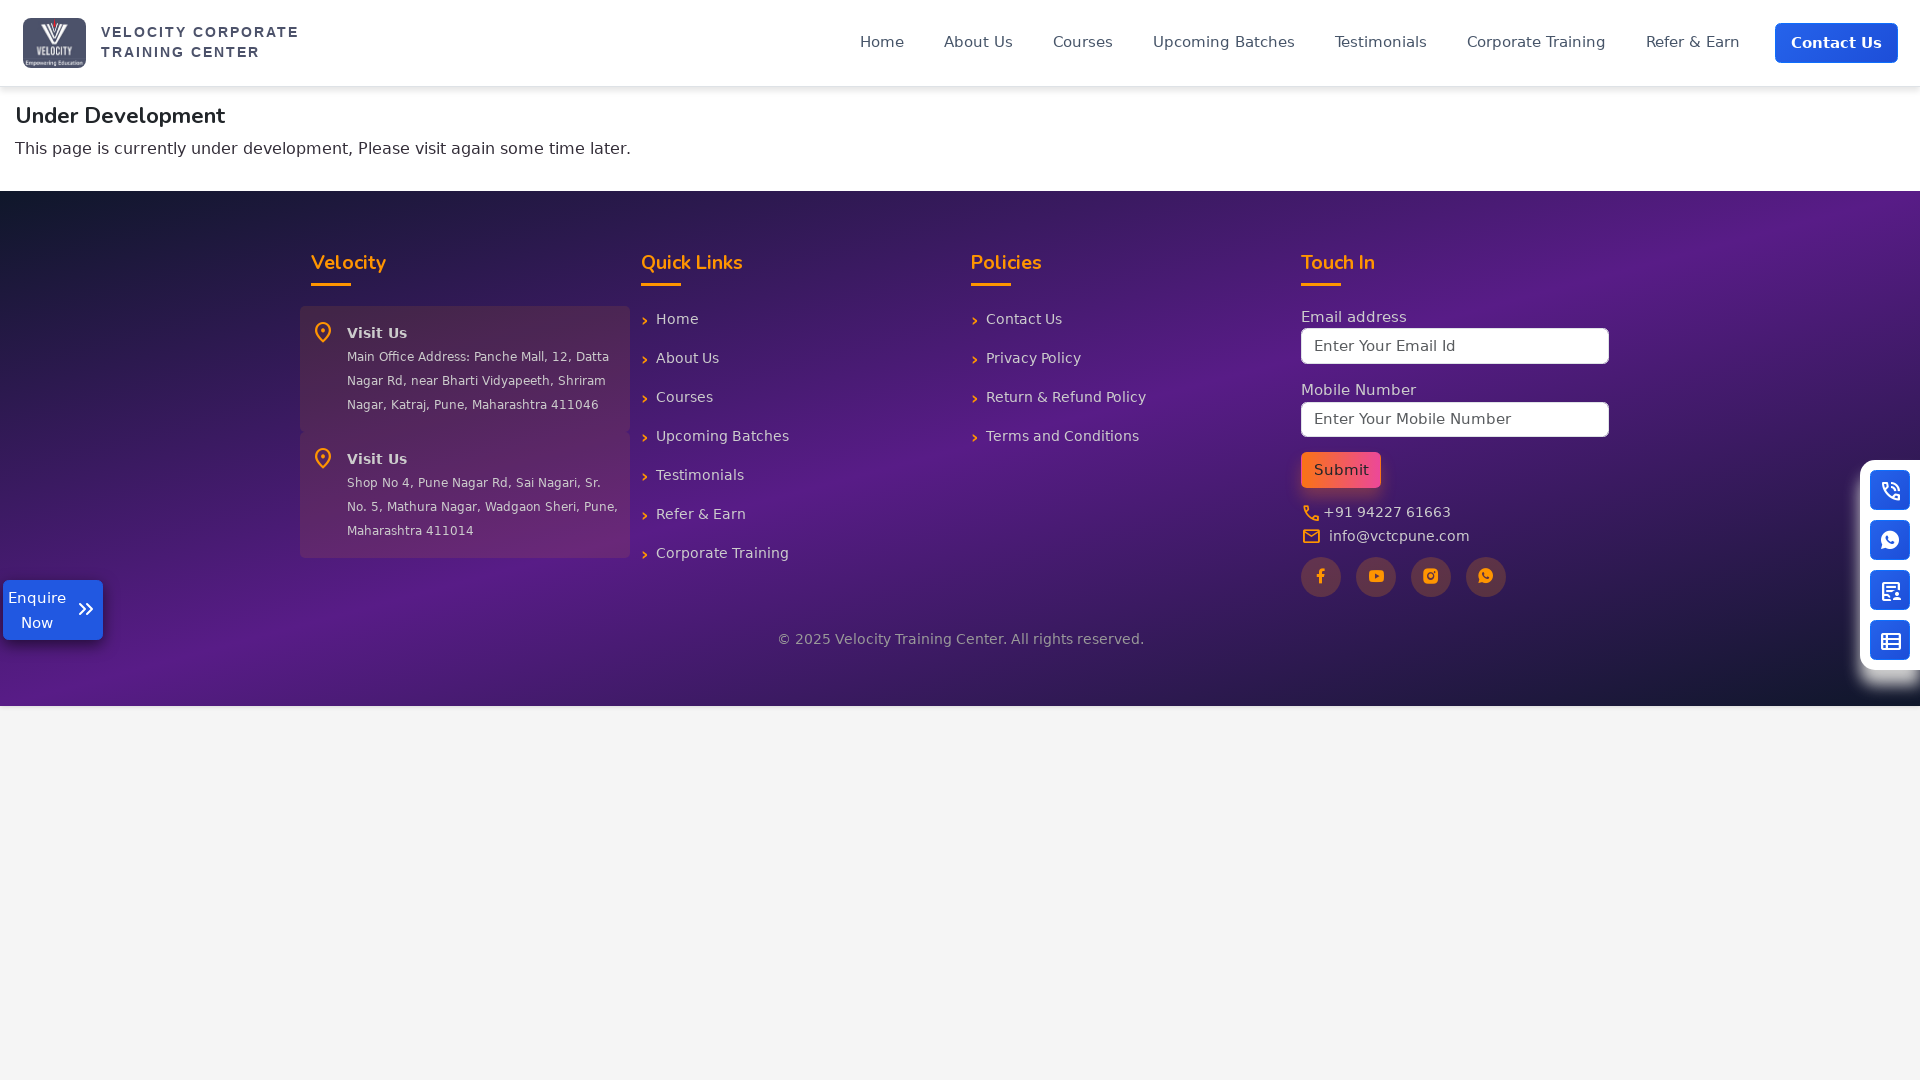